Demonstrates click-and-hold, move, and release mouse actions to perform a manual drag operation

Starting URL: https://crossbrowsertesting.github.io/drag-and-drop

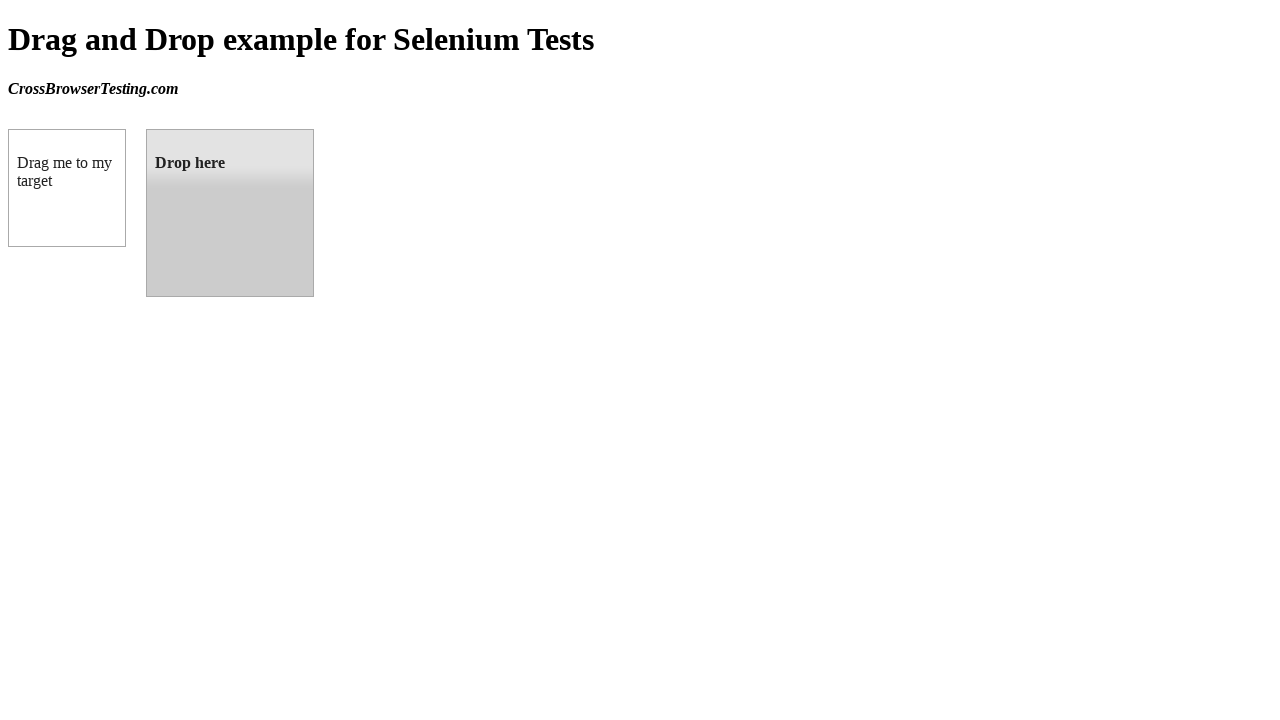

Located draggable source element
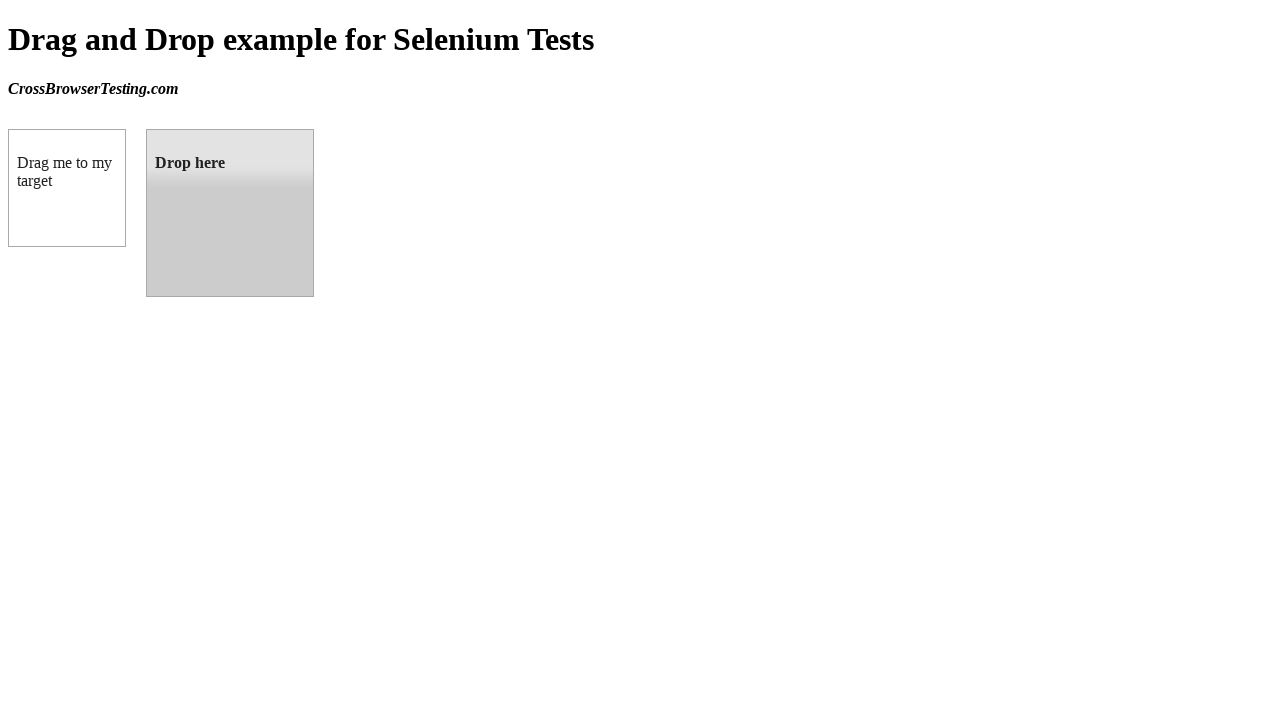

Located droppable target element
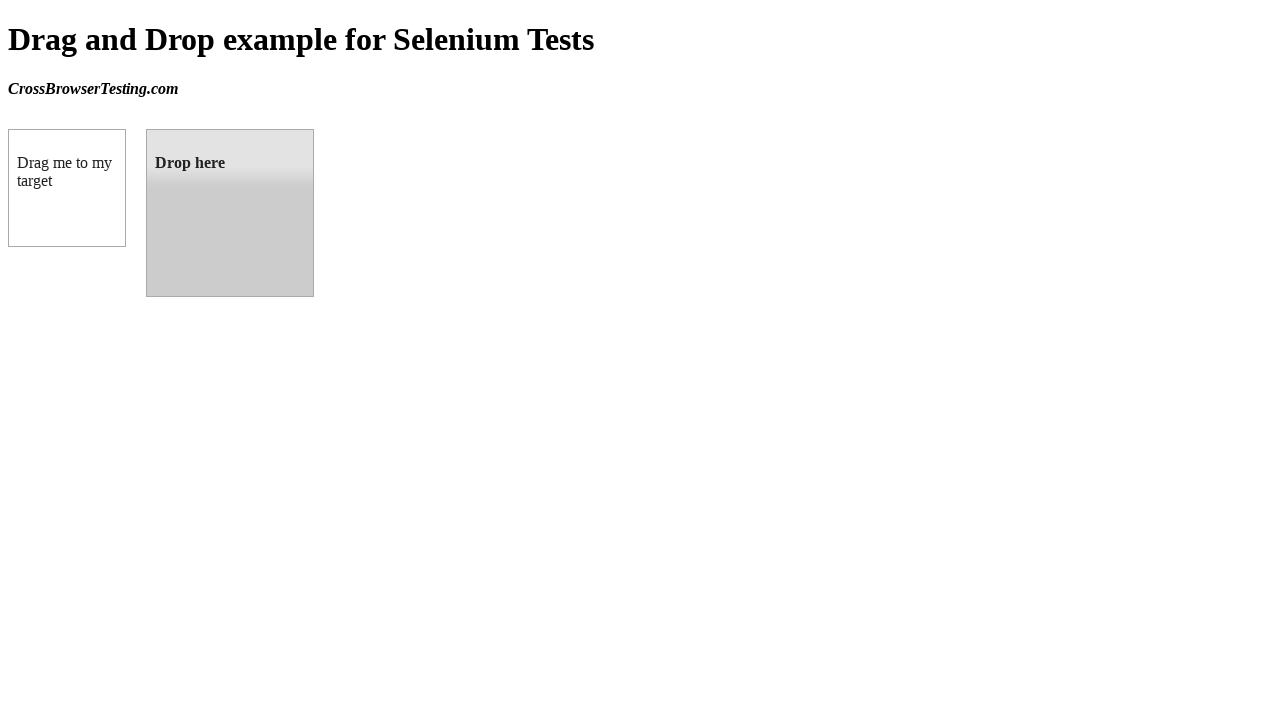

Retrieved bounding box of source element
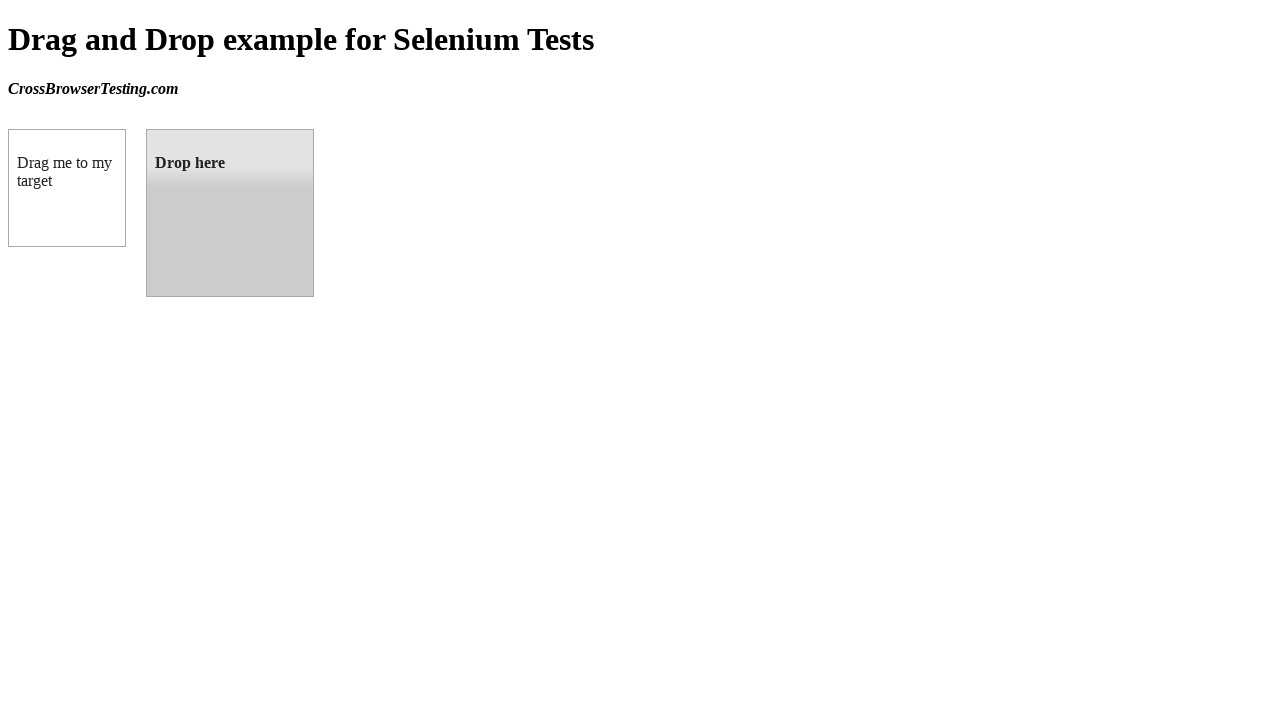

Retrieved bounding box of target element
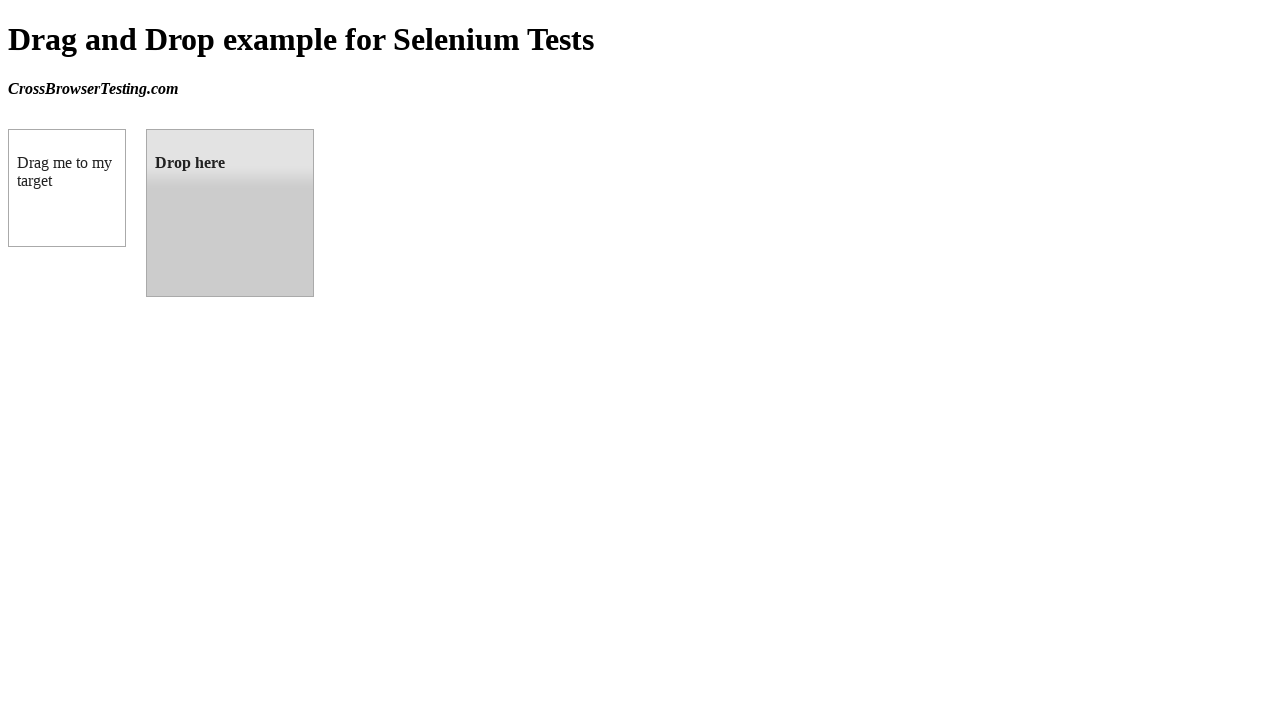

Moved mouse to center of draggable element at (67, 188)
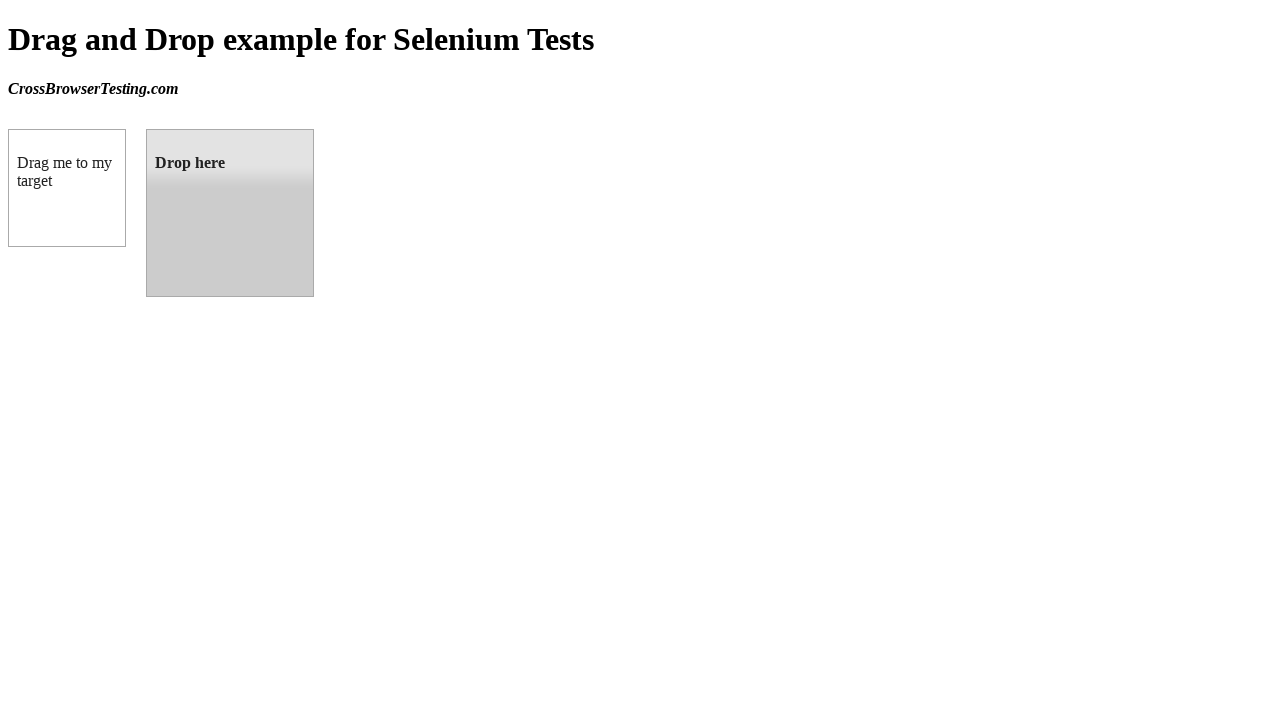

Pressed mouse button down on draggable element at (67, 188)
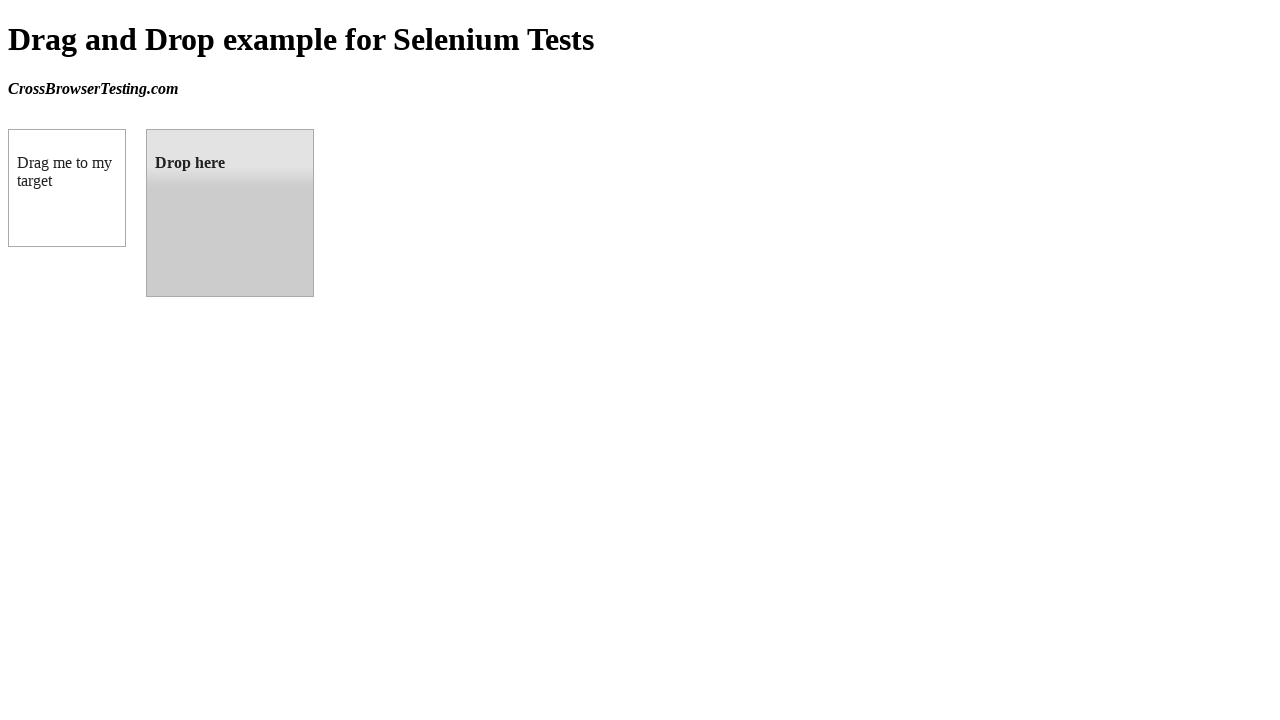

Dragged element to center of droppable target at (230, 213)
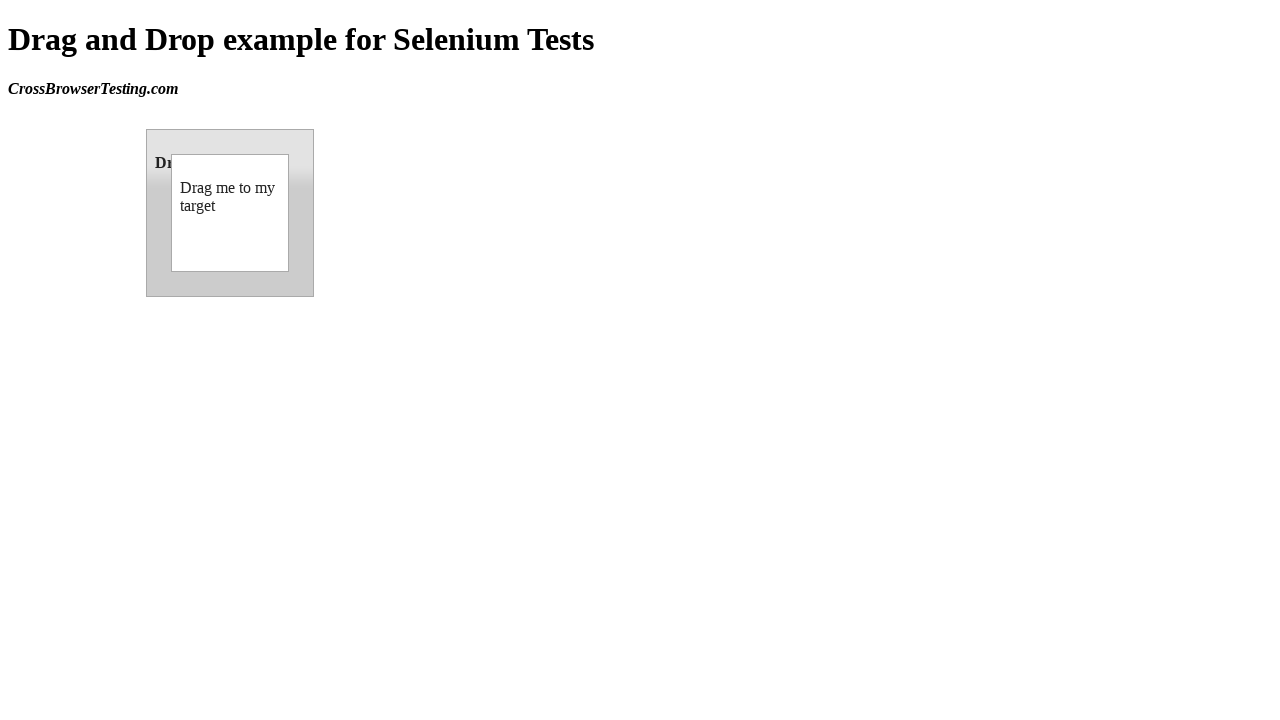

Released mouse button, completing the drag and drop operation at (230, 213)
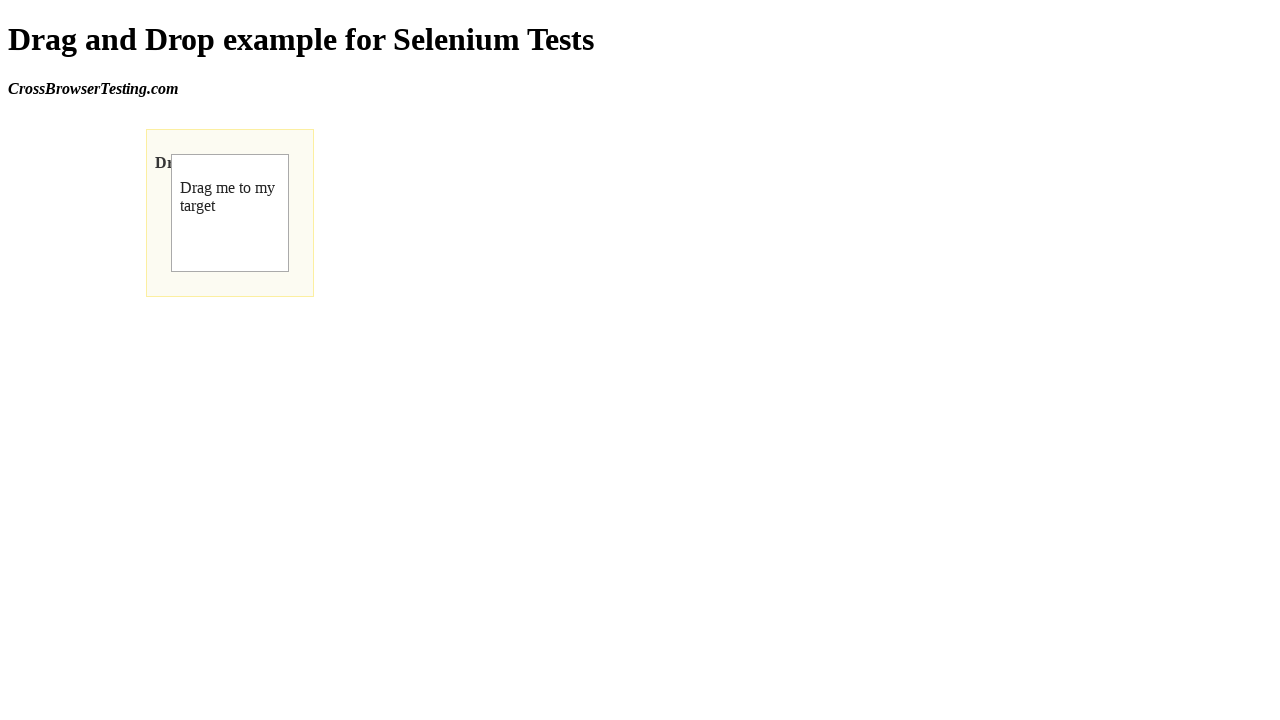

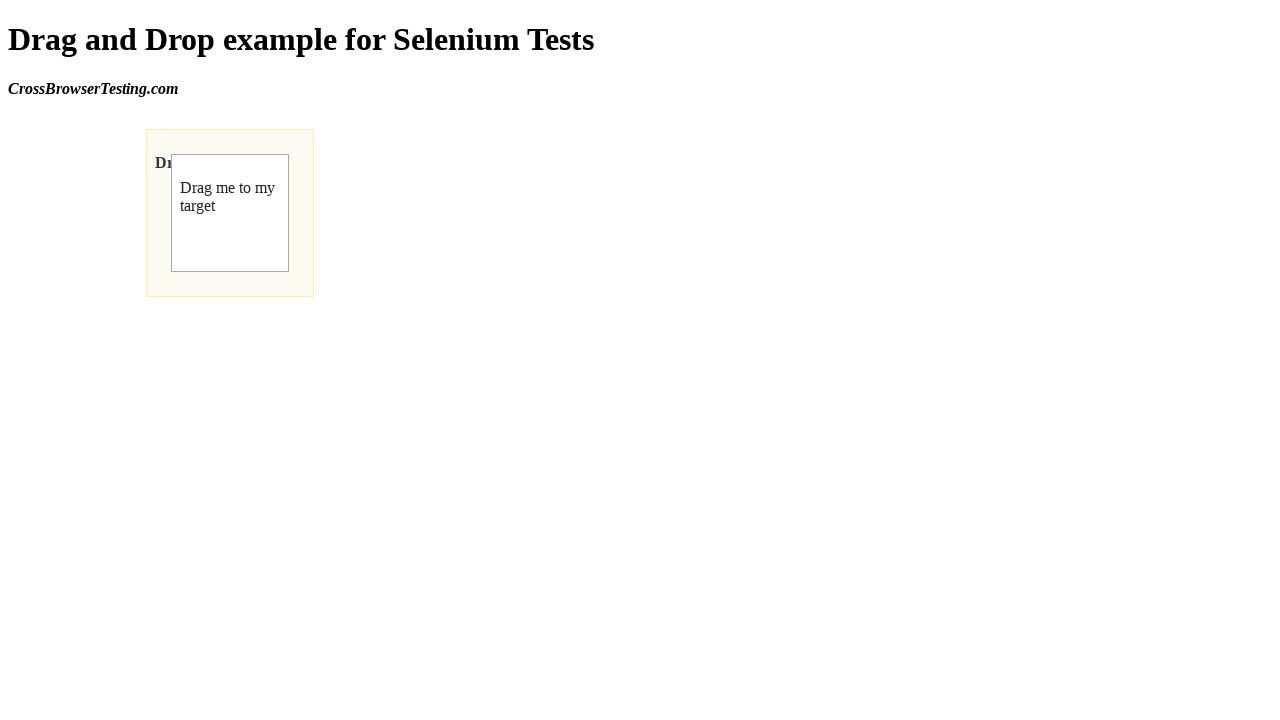